Hovers over the Home & Kitchen category menu item to trigger dropdown menu display

Starting URL: https://www.meesho.com/

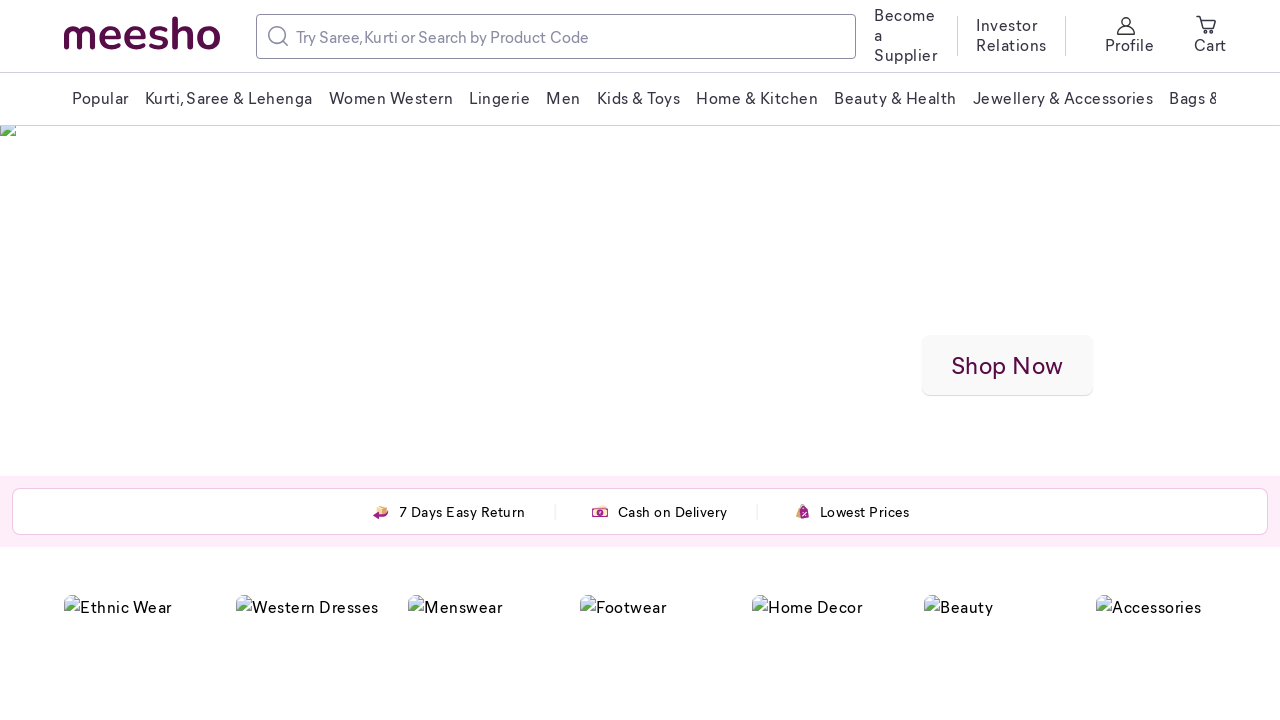

Located Home & Kitchen category menu item
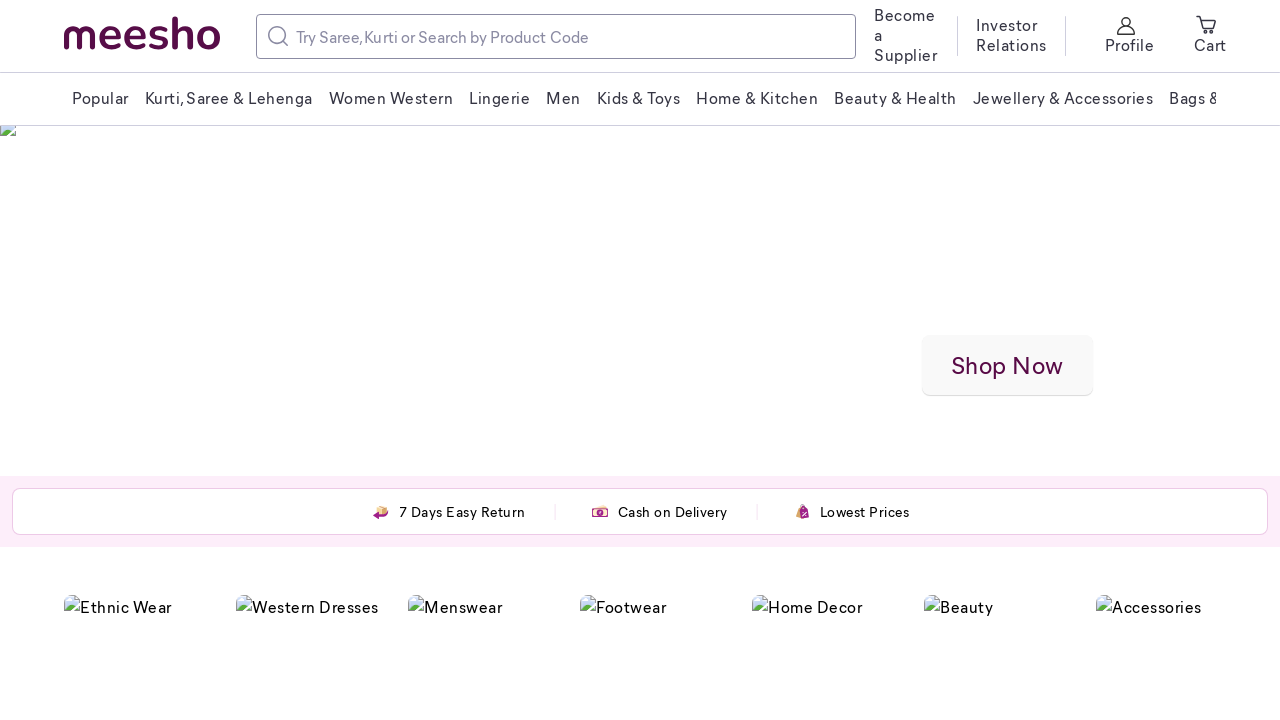

Hovered over Home & Kitchen category to trigger dropdown menu display at (757, 98) on xpath=//span[text()='Home & Kitchen']
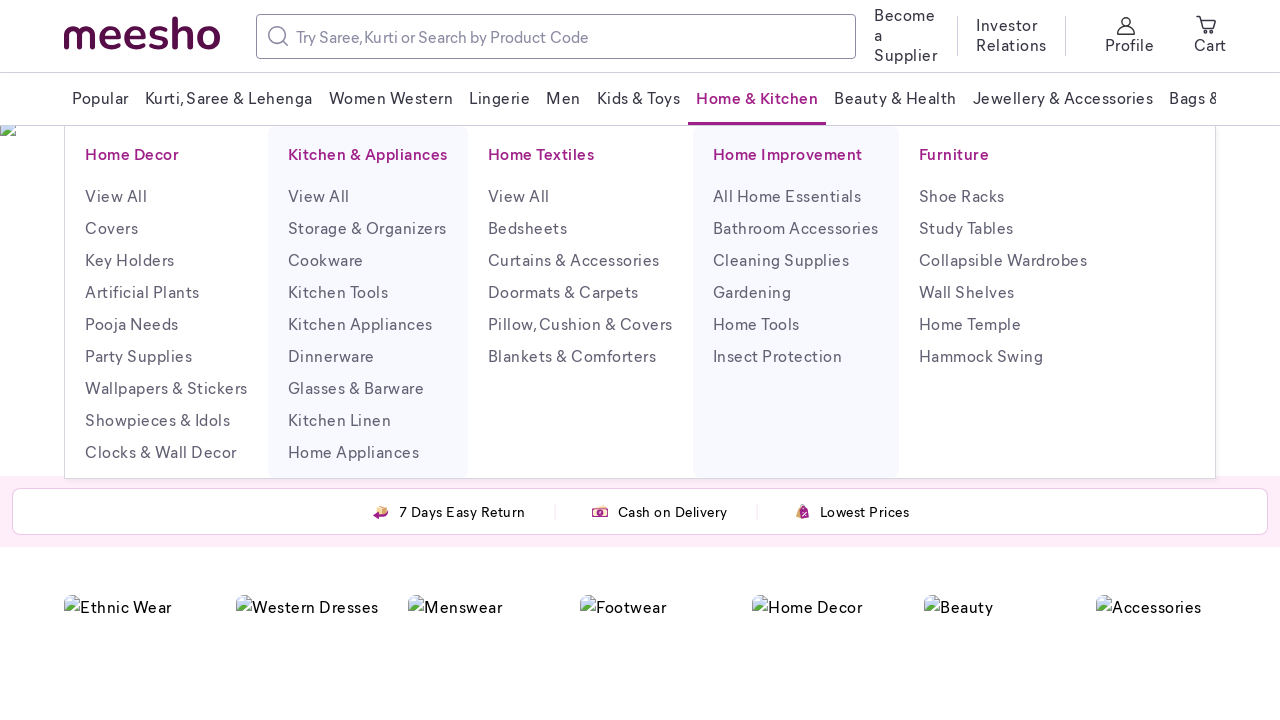

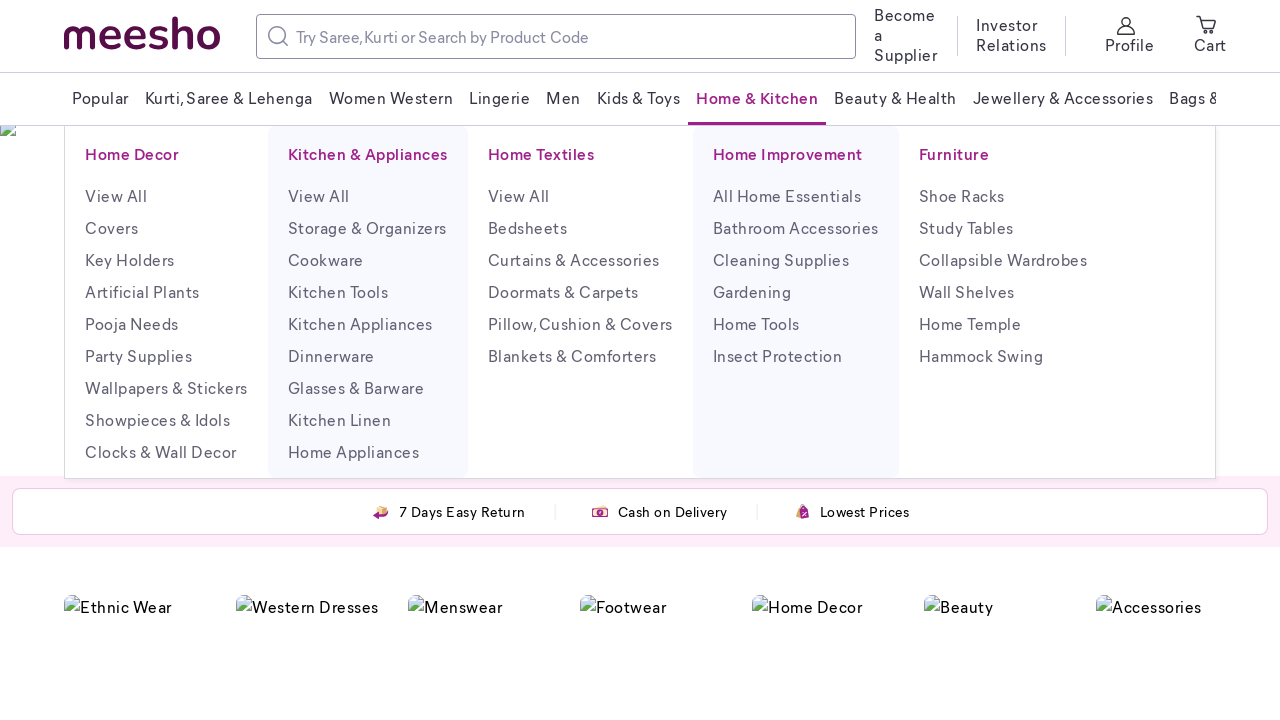